Tests scrolling functionality by scrolling down to a footer element and then back up to the home link using keyboard navigation

Starting URL: https://practice.cydeo.com/

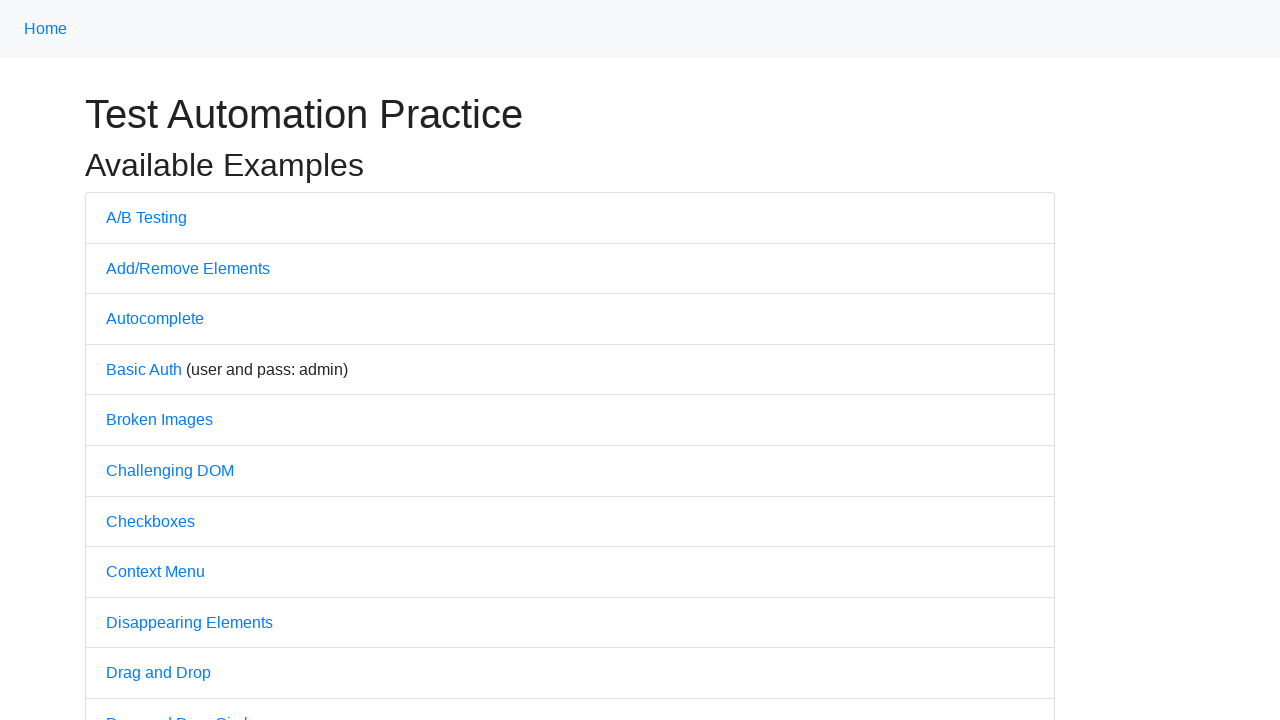

Located CYDEO link at the bottom of the page
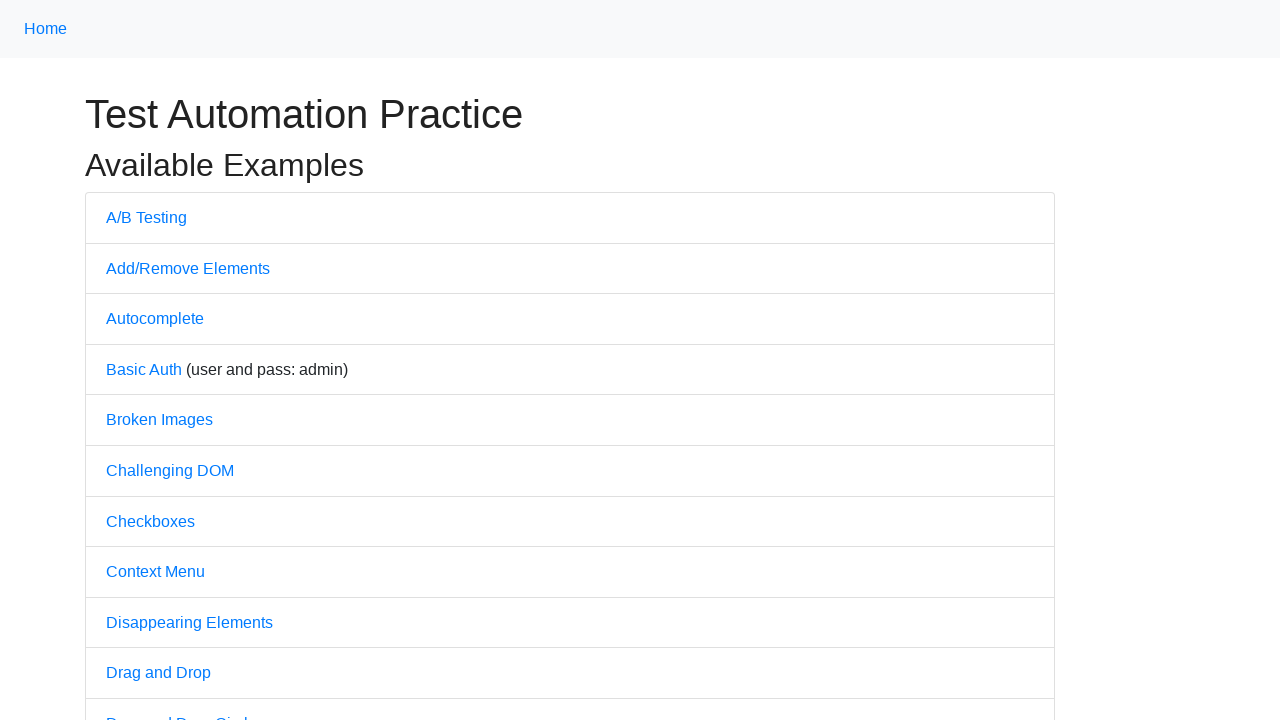

Located Home link at the top of the page
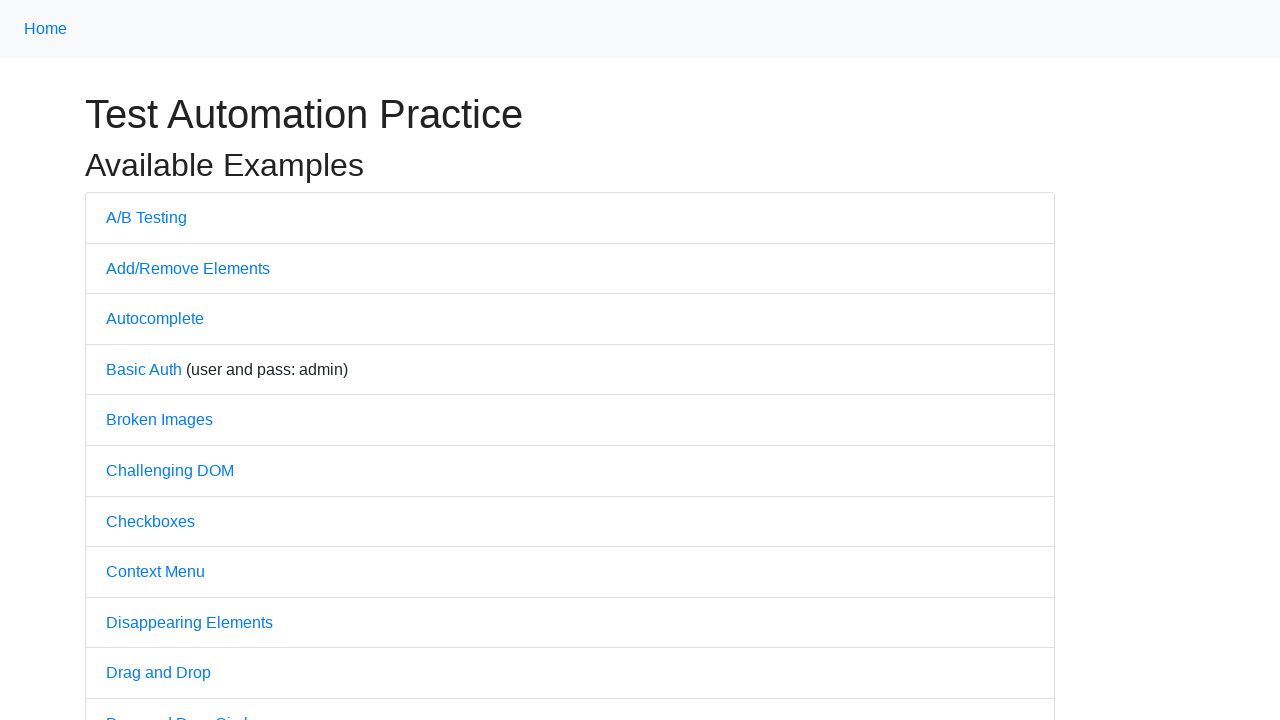

Hovered over CYDEO link to scroll down to footer at (614, 707) on a:has-text('CYDEO')
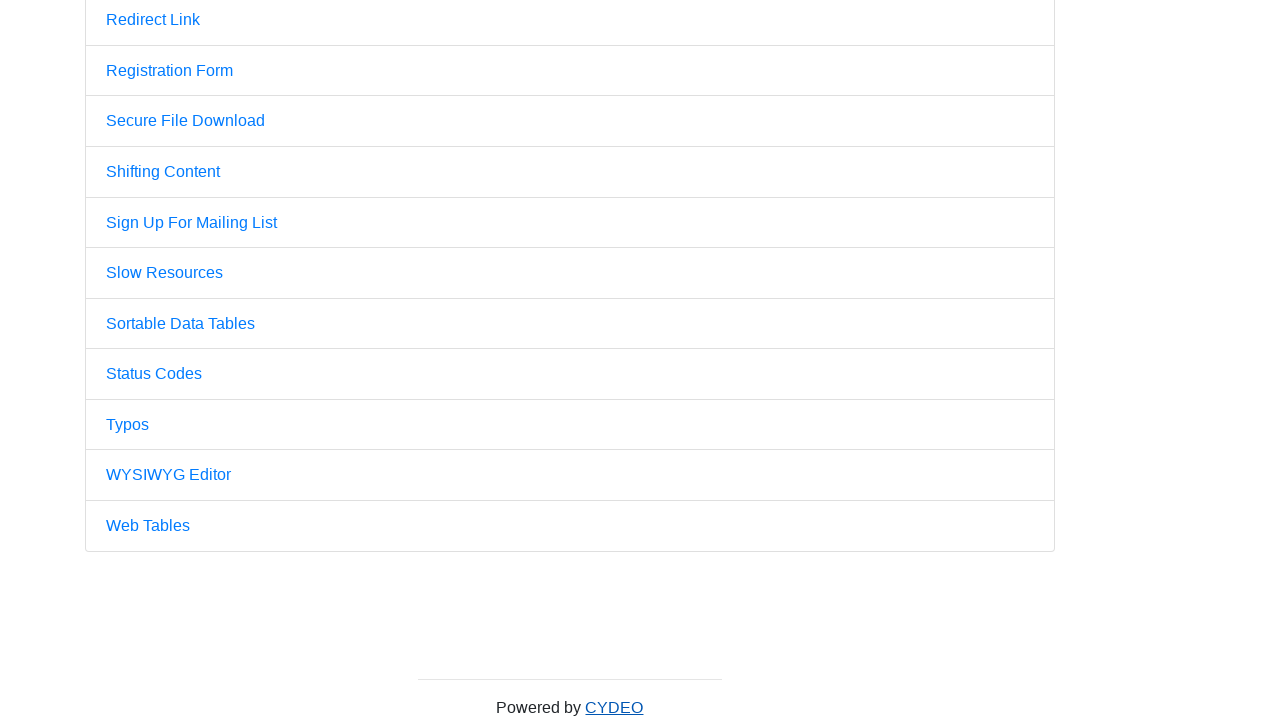

Waited 2 seconds to observe scroll effect
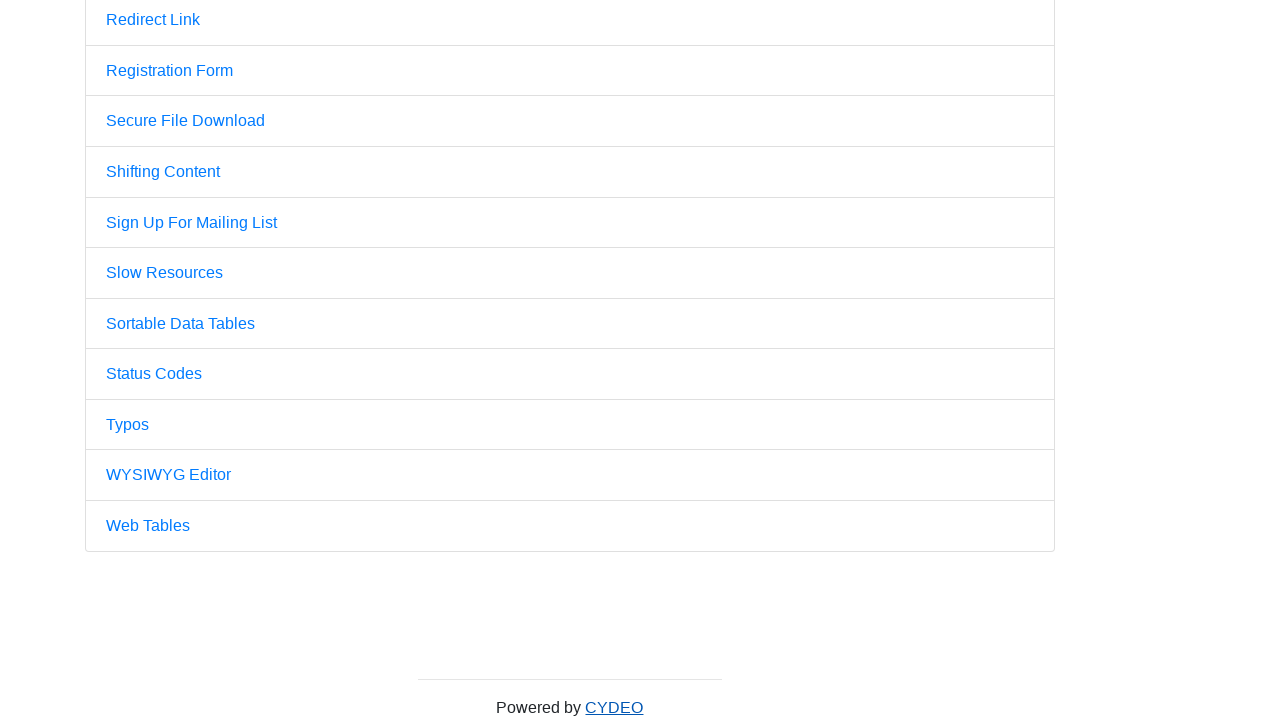

Pressed PageUp key to scroll back up to Home link on a:has-text('Home')
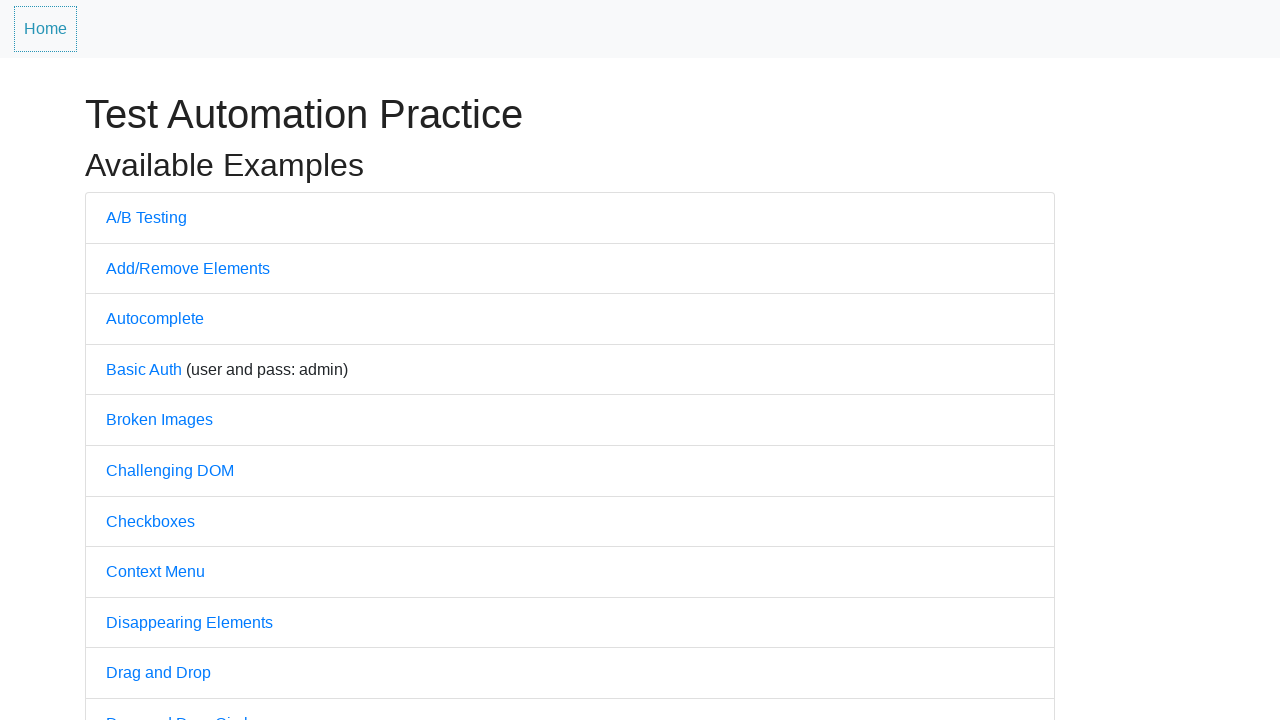

Waited 2 seconds to observe scroll back up effect
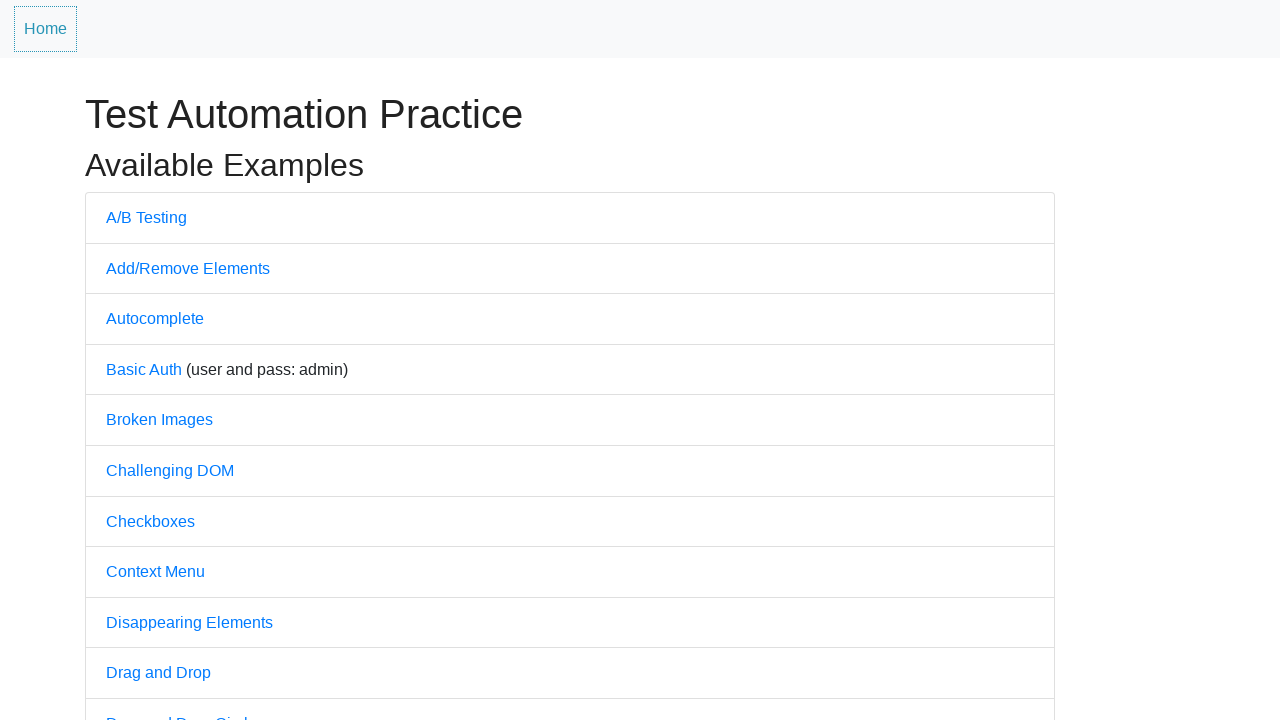

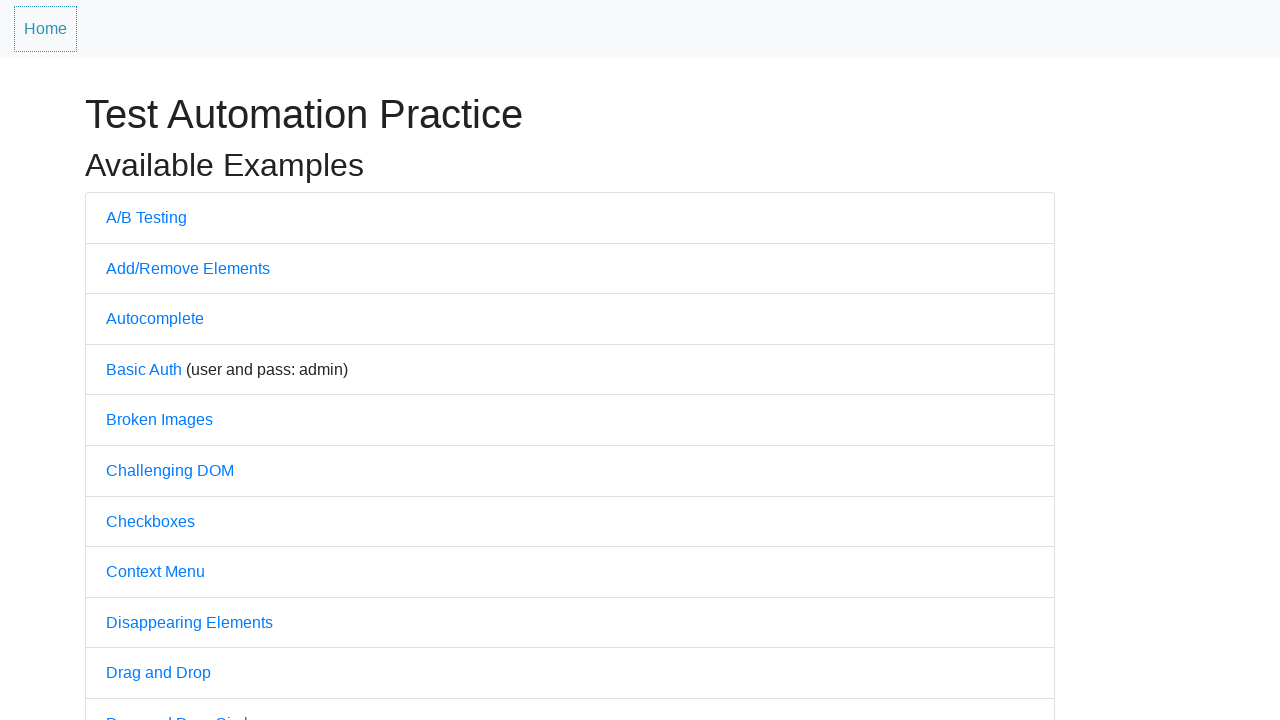